Filters book table data to find all books authored by "Mukesh"

Starting URL: https://testautomationpractice.blogspot.com/

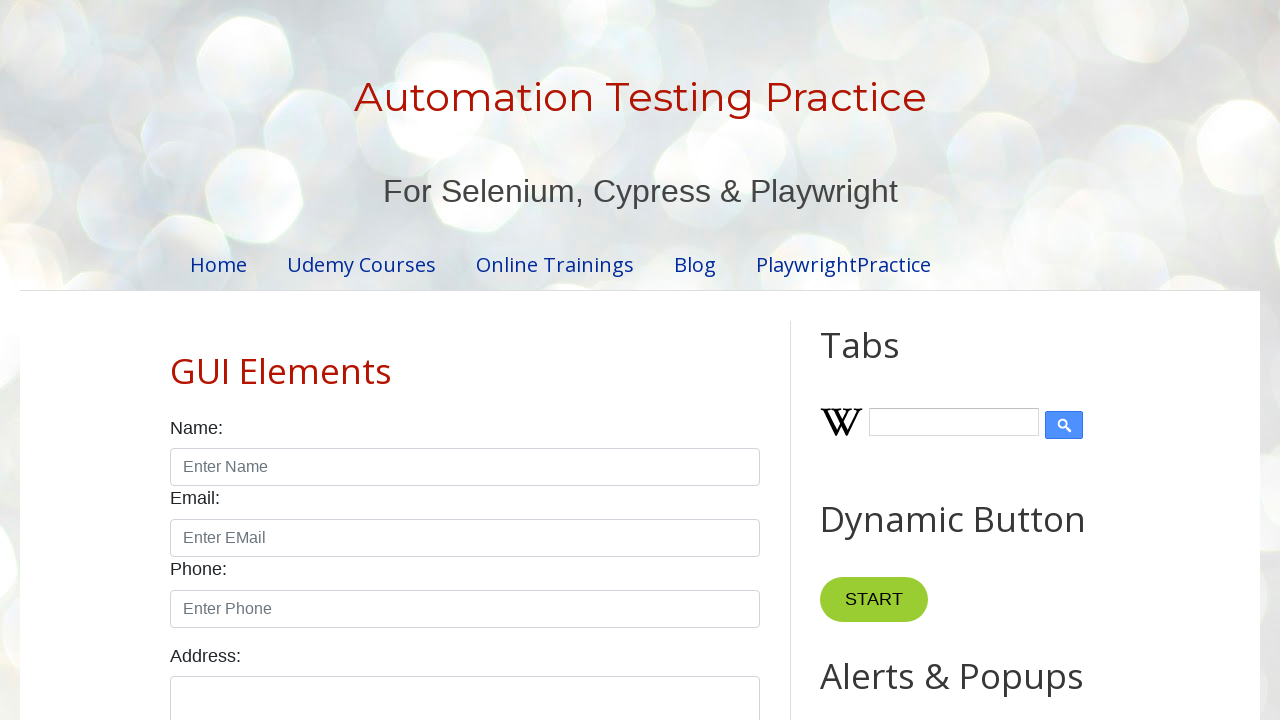

Navigated to test automation practice blog
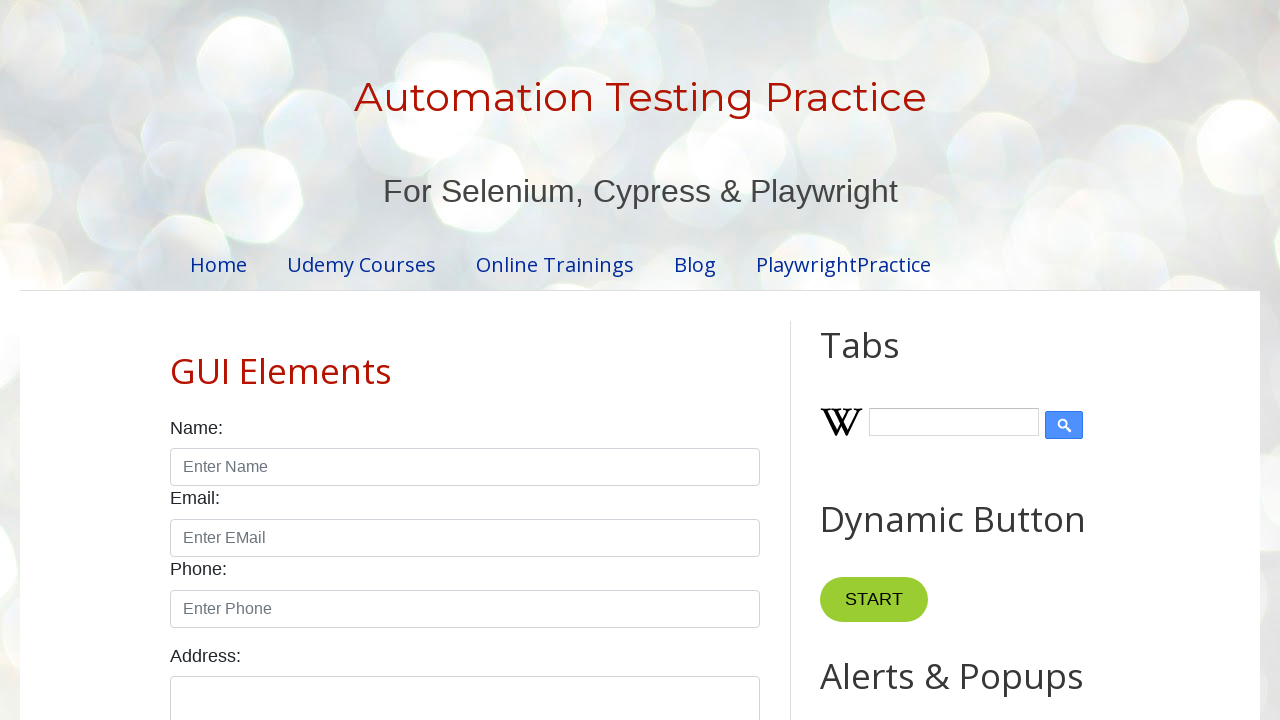

Retrieved total number of rows in book table: 7
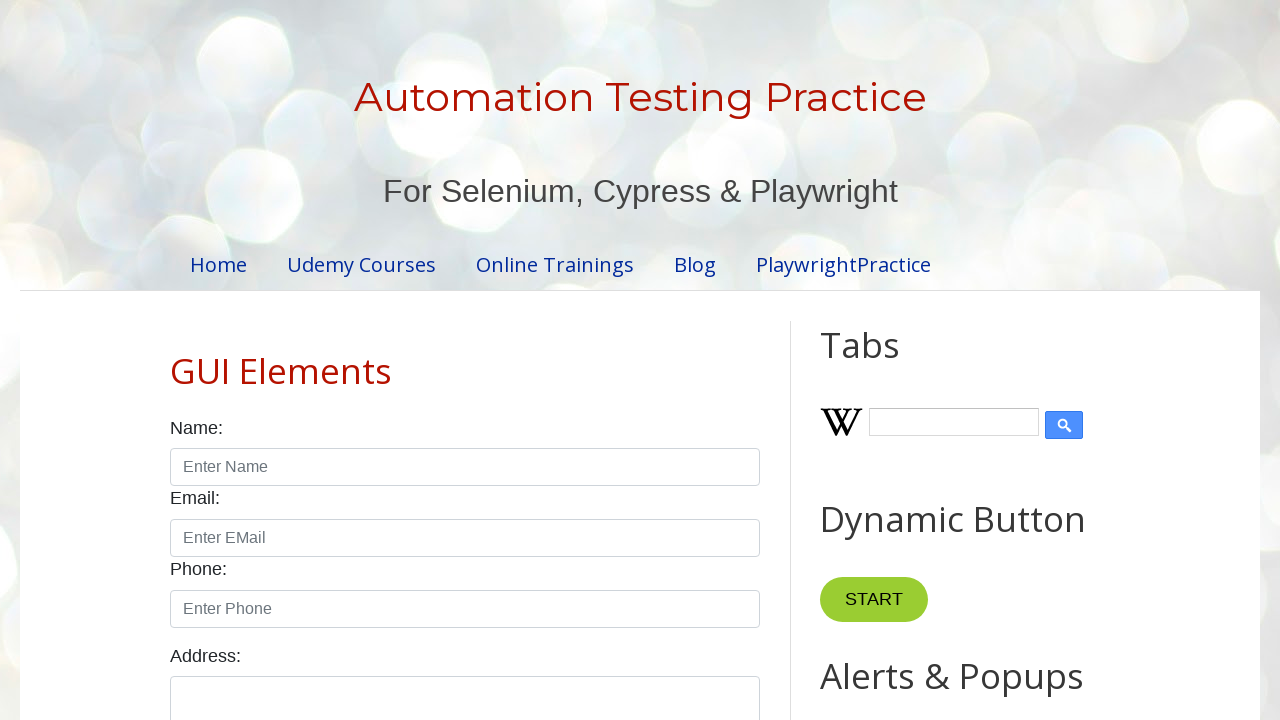

Retrieved author name from row 2: Amit
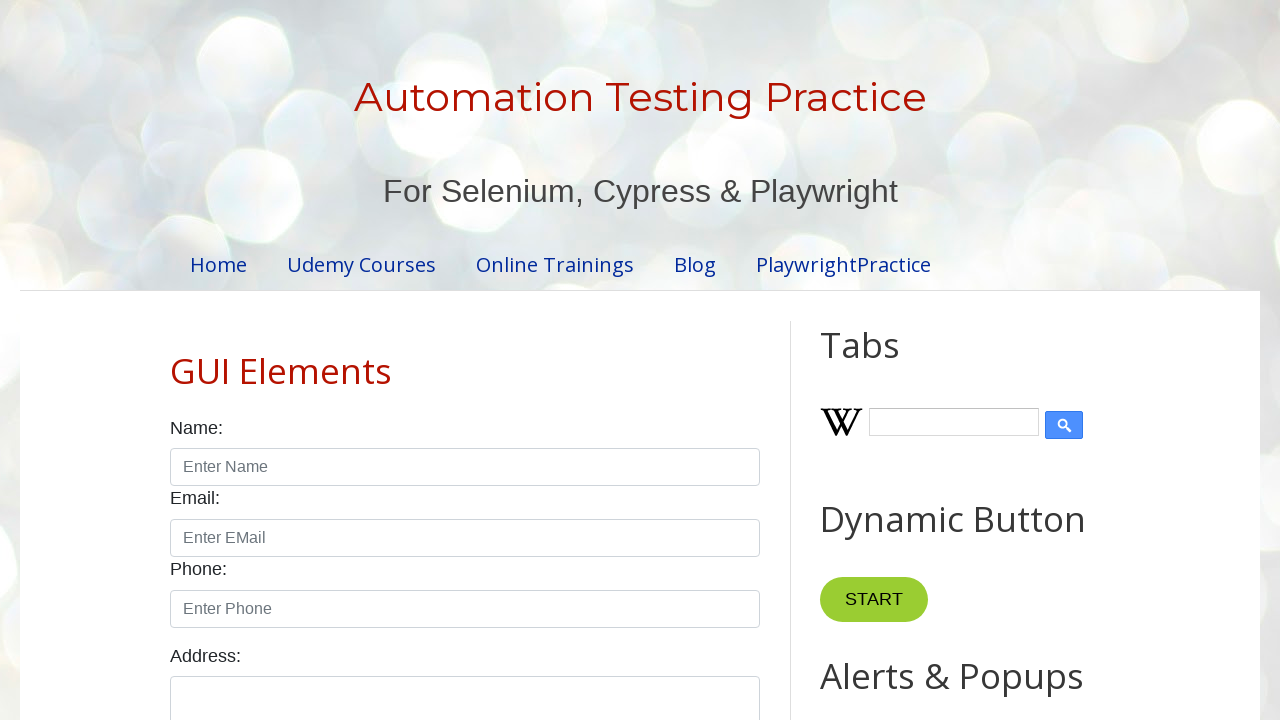

Retrieved author name from row 3: Mukesh
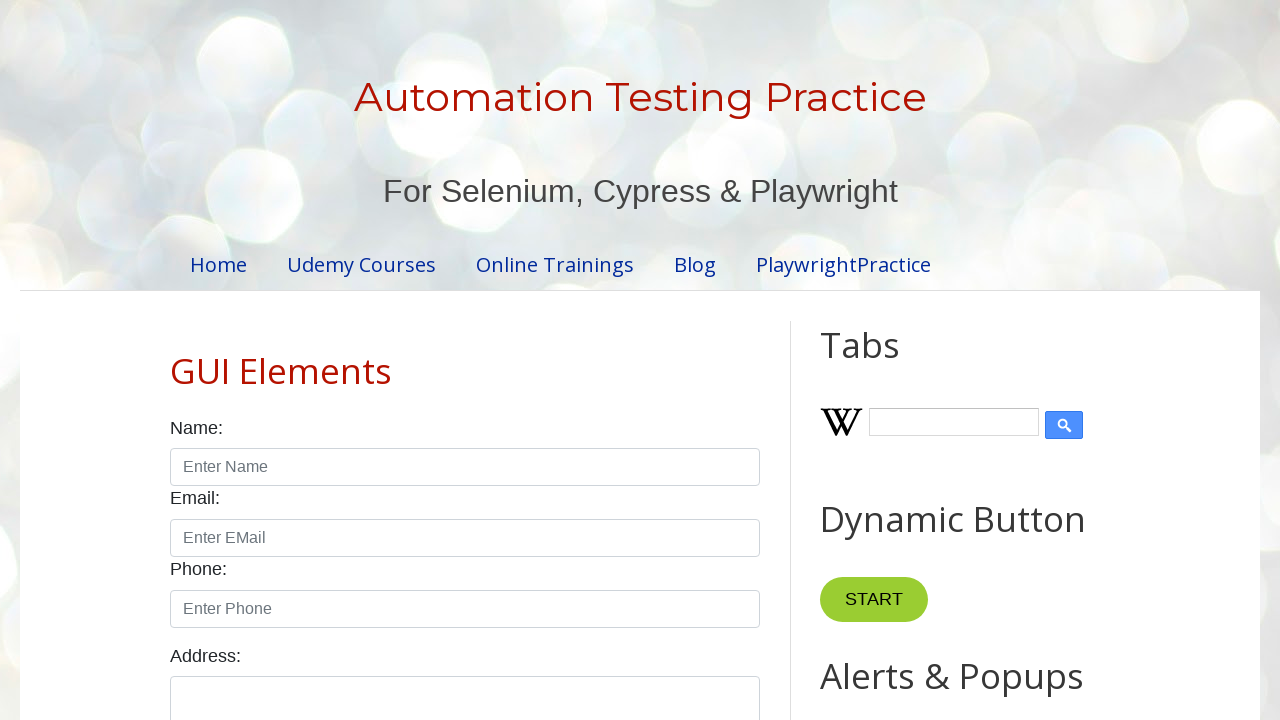

Found book by Mukesh in row 3: Learn Java
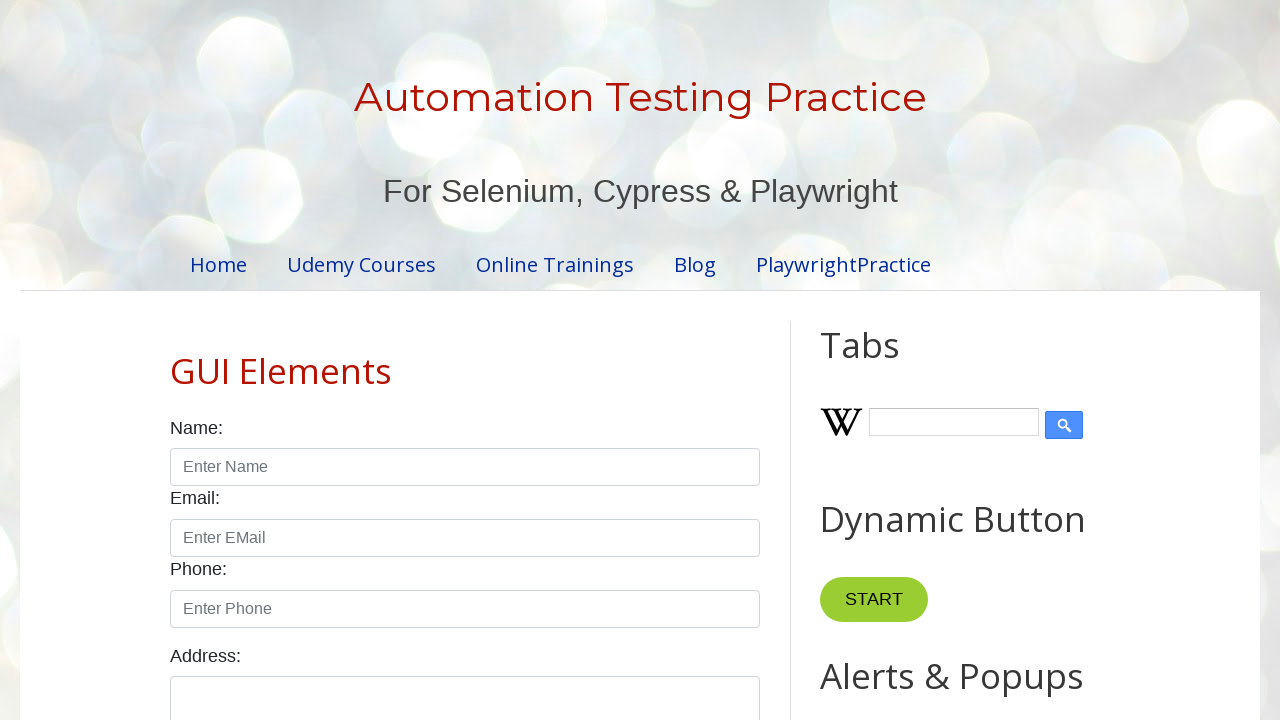

Retrieved author name from row 4: Animesh
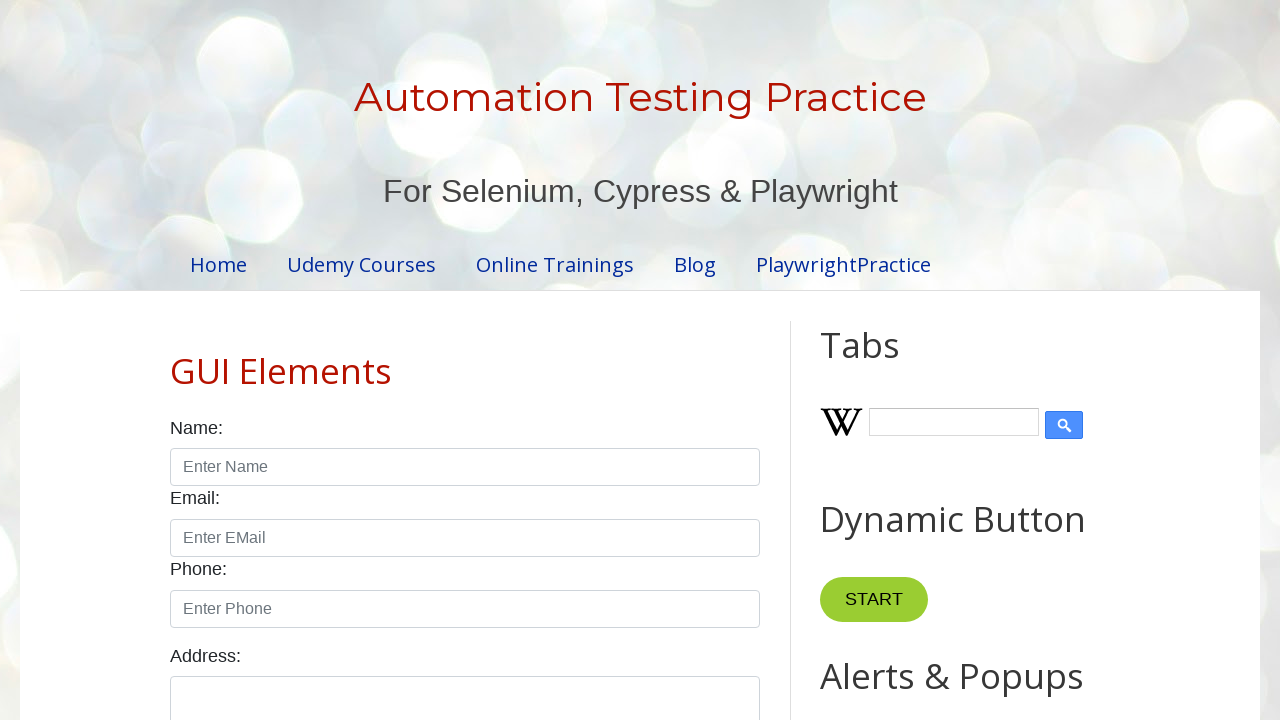

Retrieved author name from row 5: Mukesh
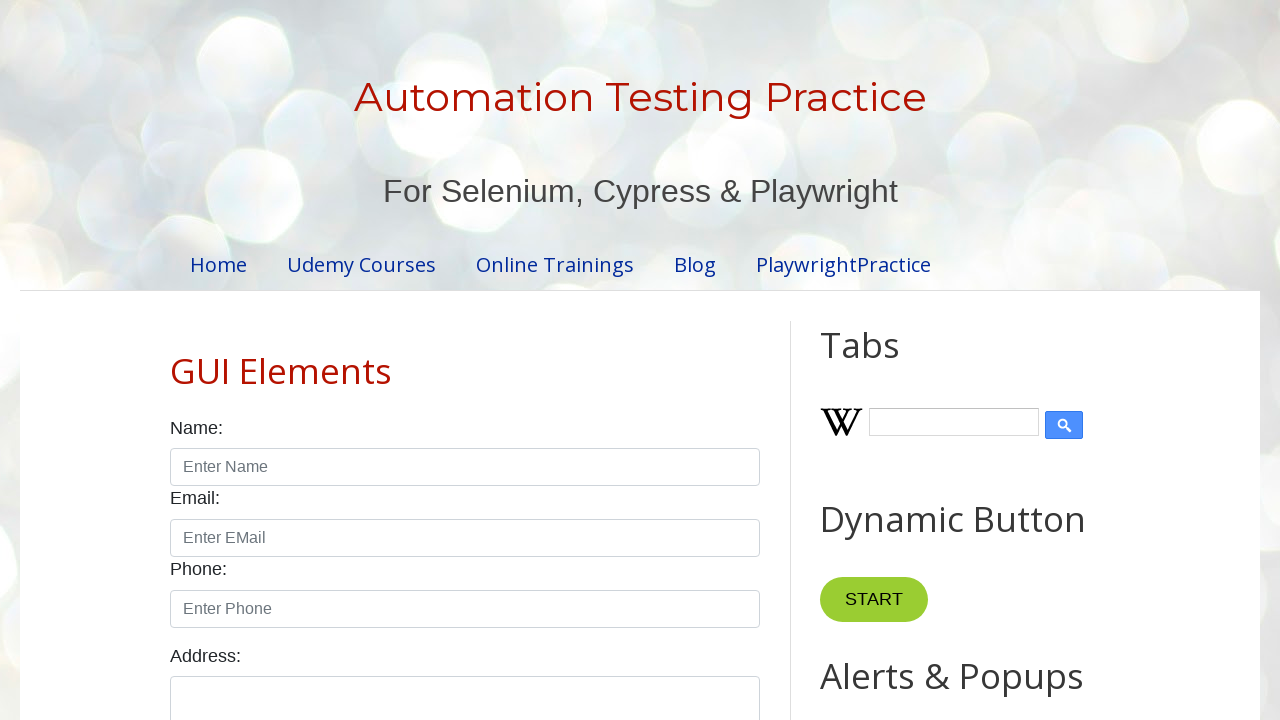

Found book by Mukesh in row 5: Master In Selenium
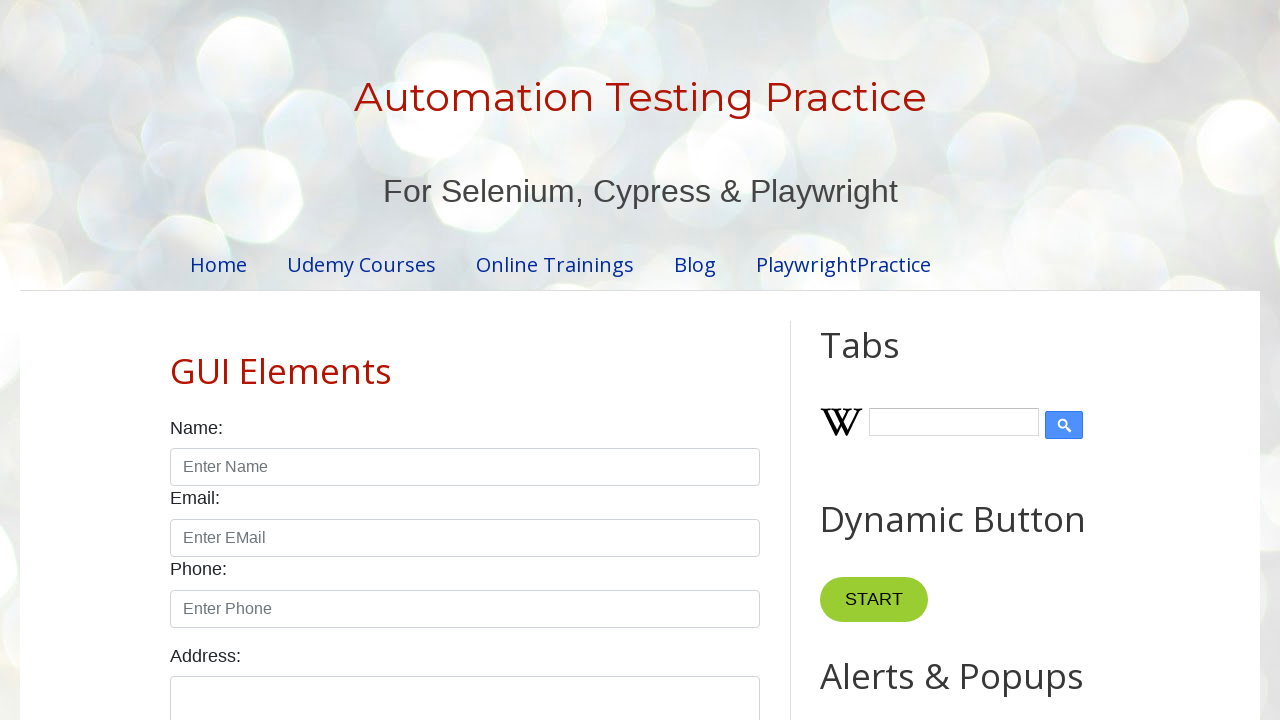

Retrieved author name from row 6: Amod
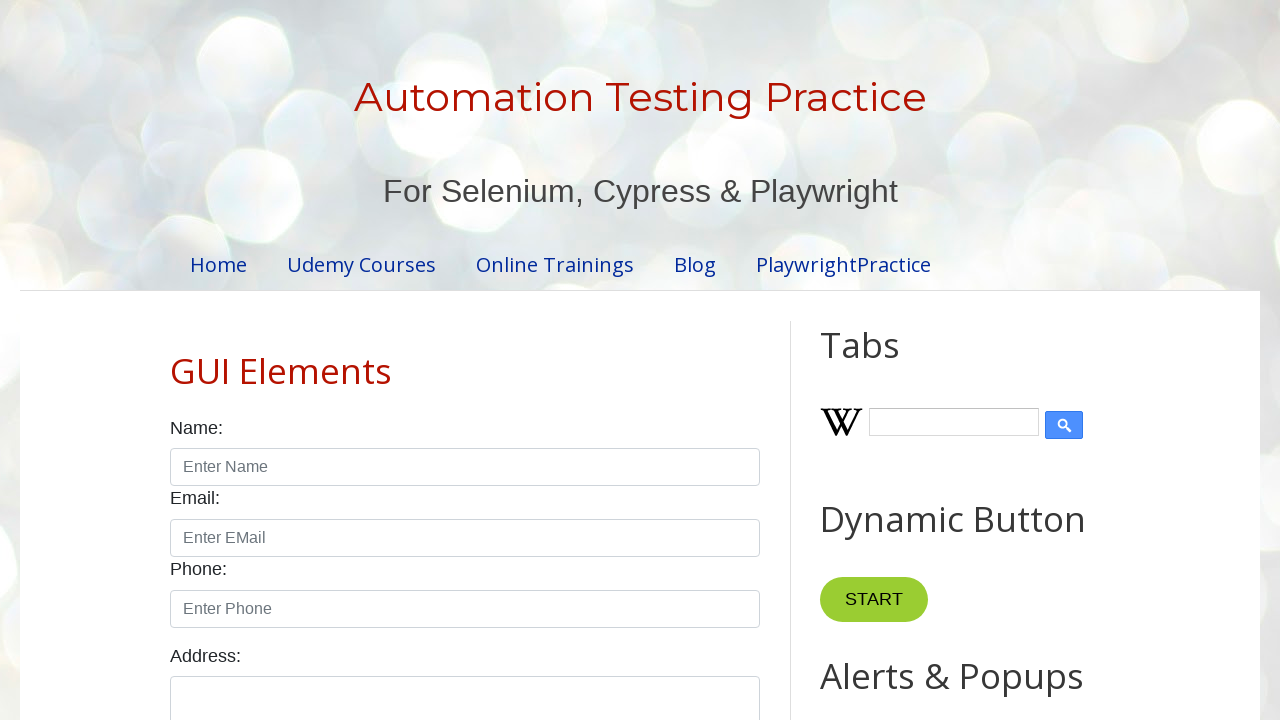

Retrieved author name from row 7: Amit
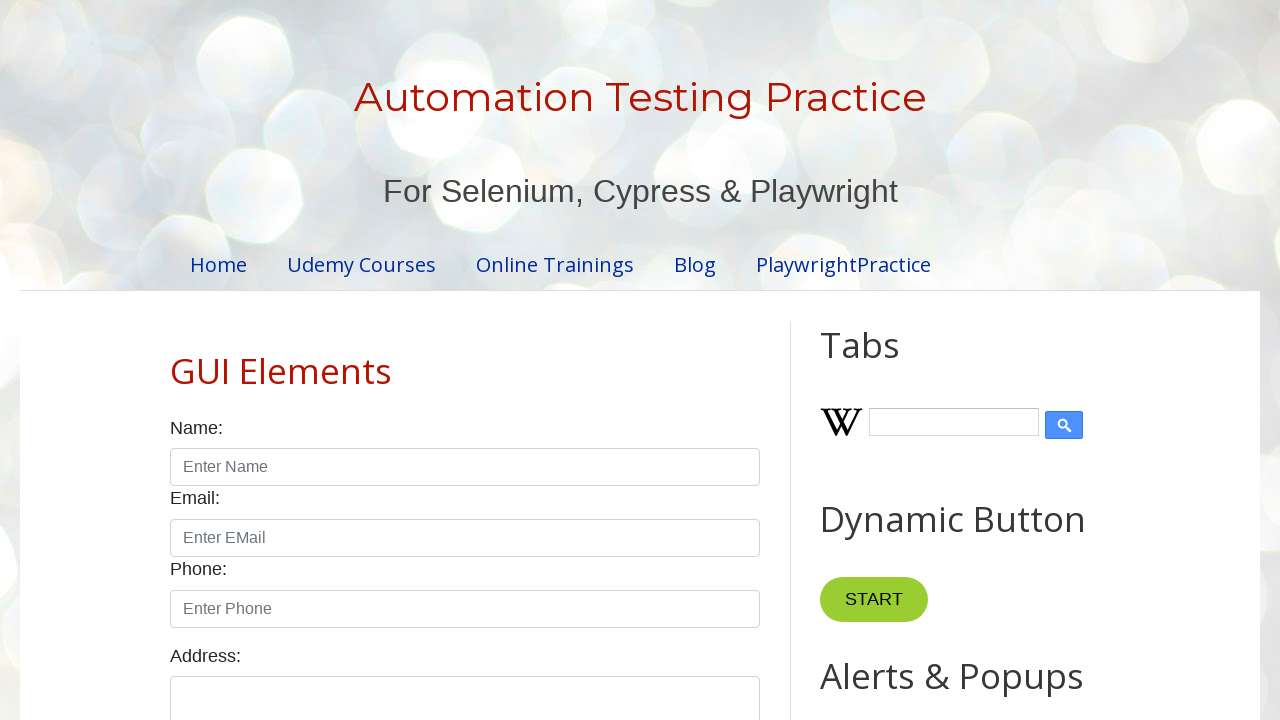

Verified that exactly 2 books by Mukesh were found
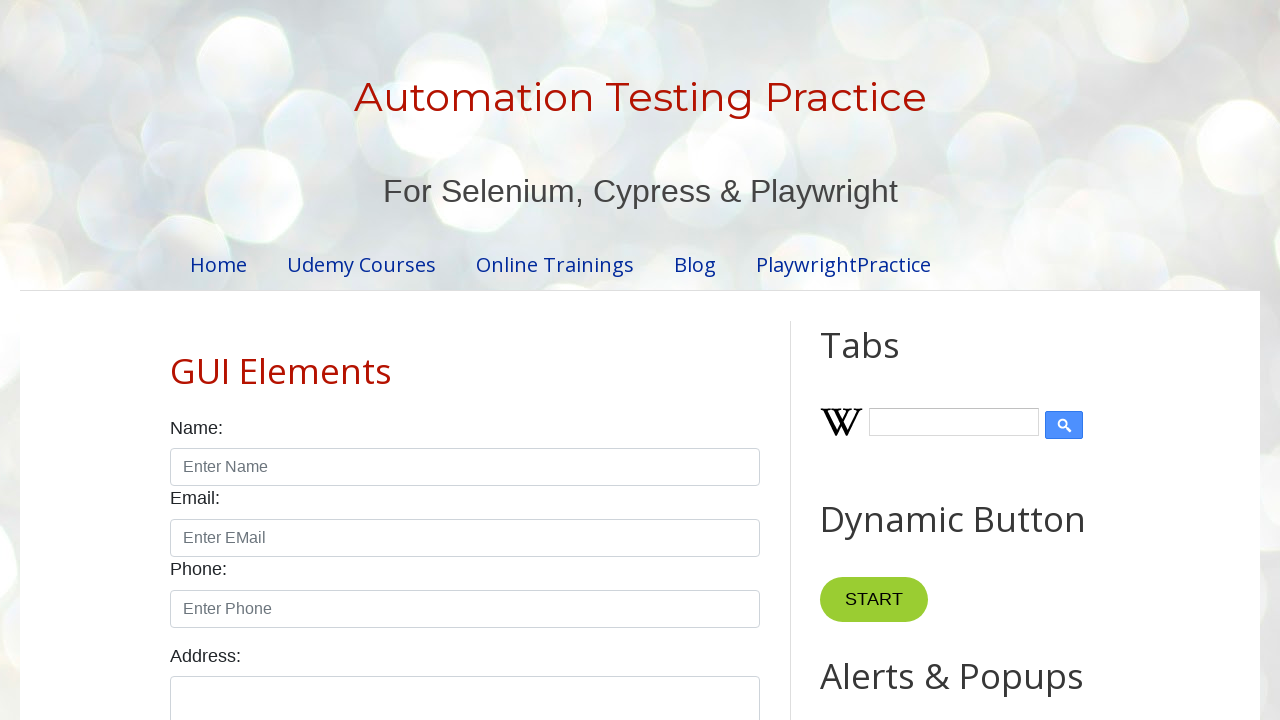

Verified that 'Learn Java' by Mukesh is in the filtered results
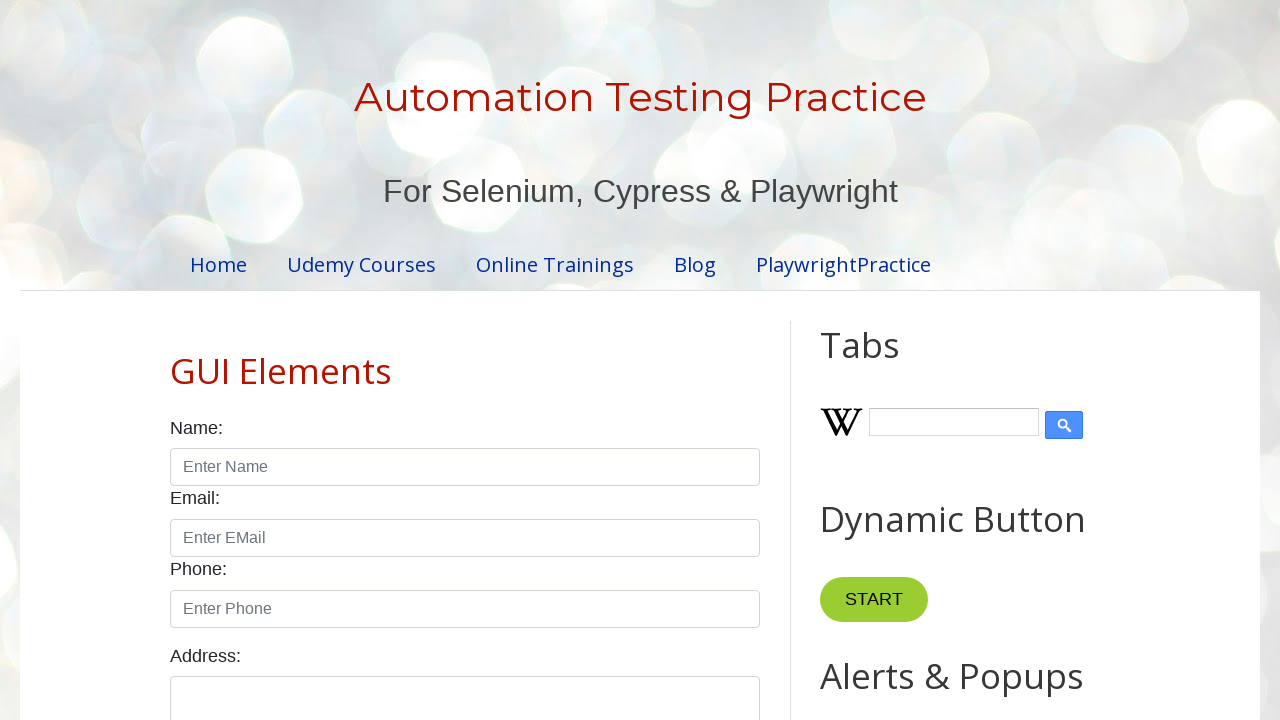

Verified that 'Master In Selenium' by Mukesh is in the filtered results
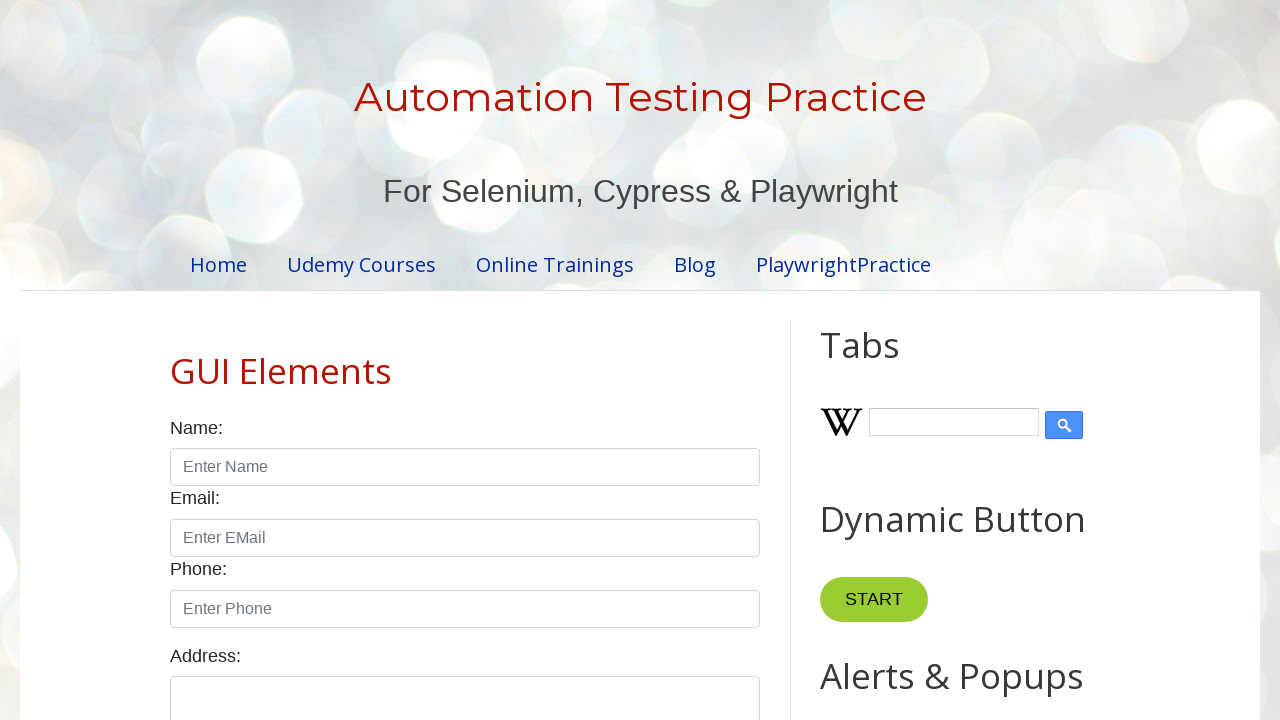

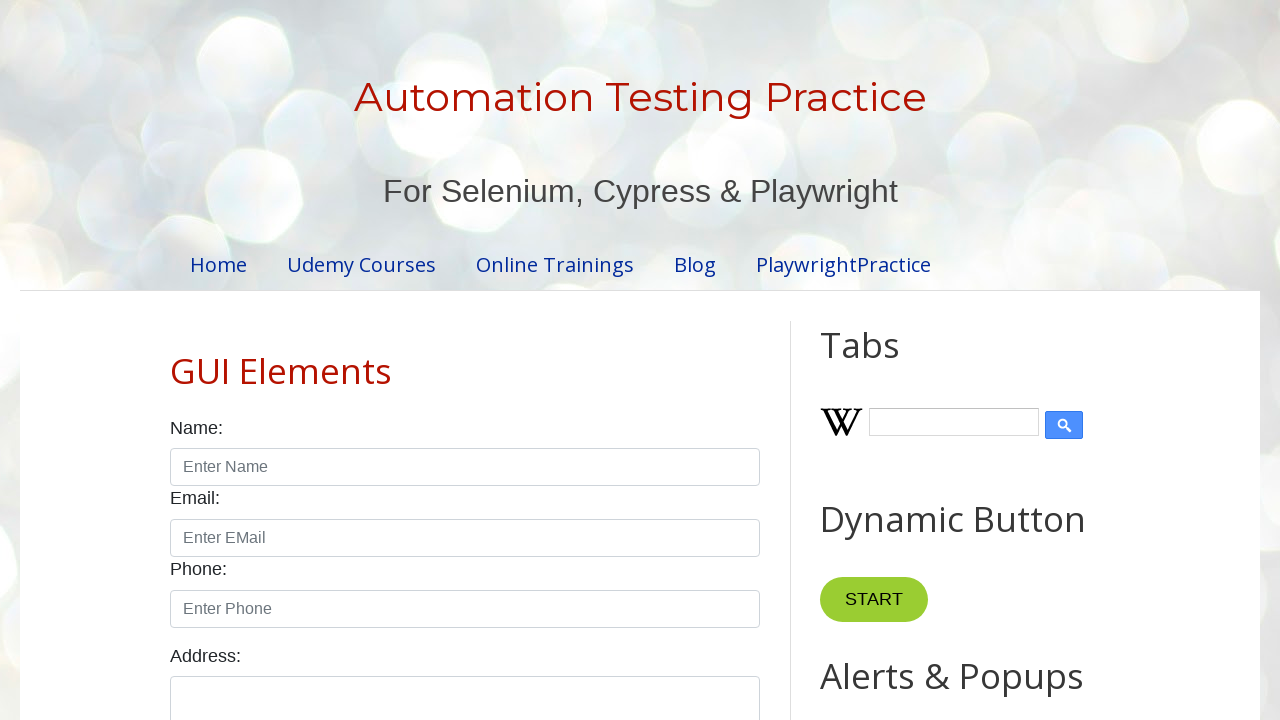